Tests iframe interaction by navigating to the Frames page, clicking on the Frames menu item, switching to an iframe, and verifying the content and attributes of the frame.

Starting URL: https://demoqa.com/alertsWindows

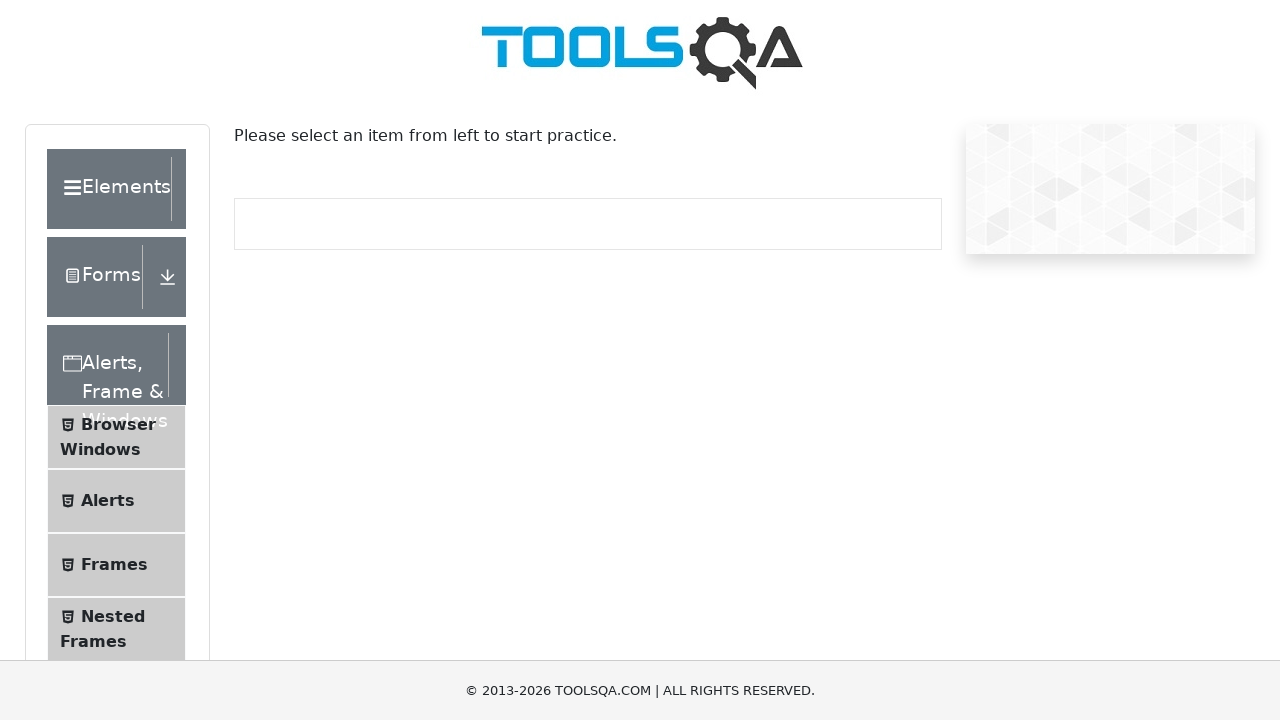

Clicked on 'Frames' menu item at (114, 565) on xpath=//span[text()='Frames']
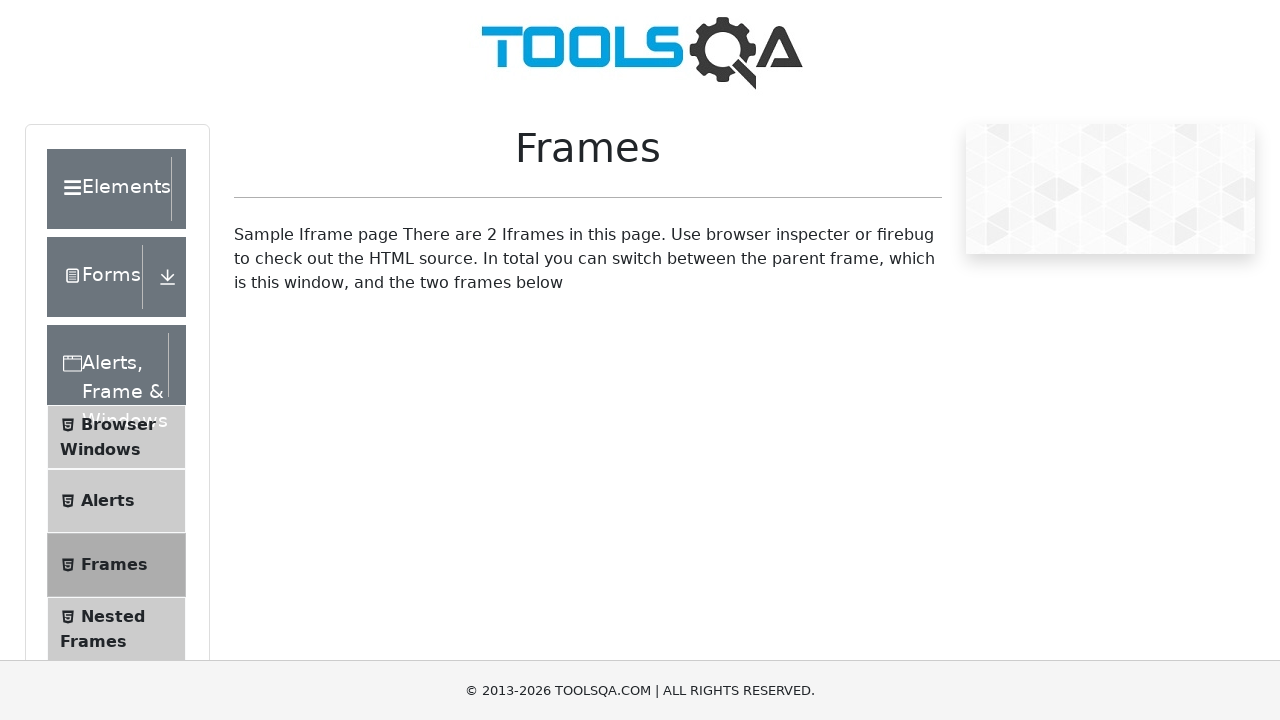

Frame #frame1 is now visible
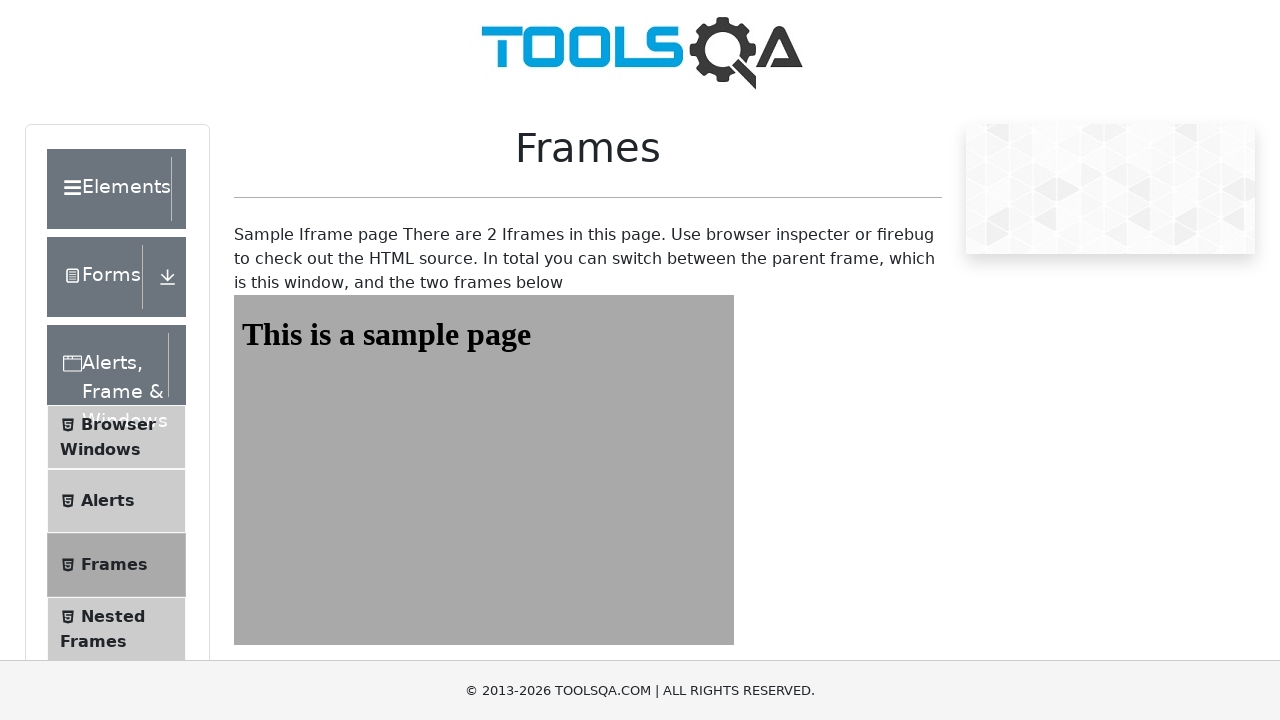

Retrieved frame width attribute: 500px
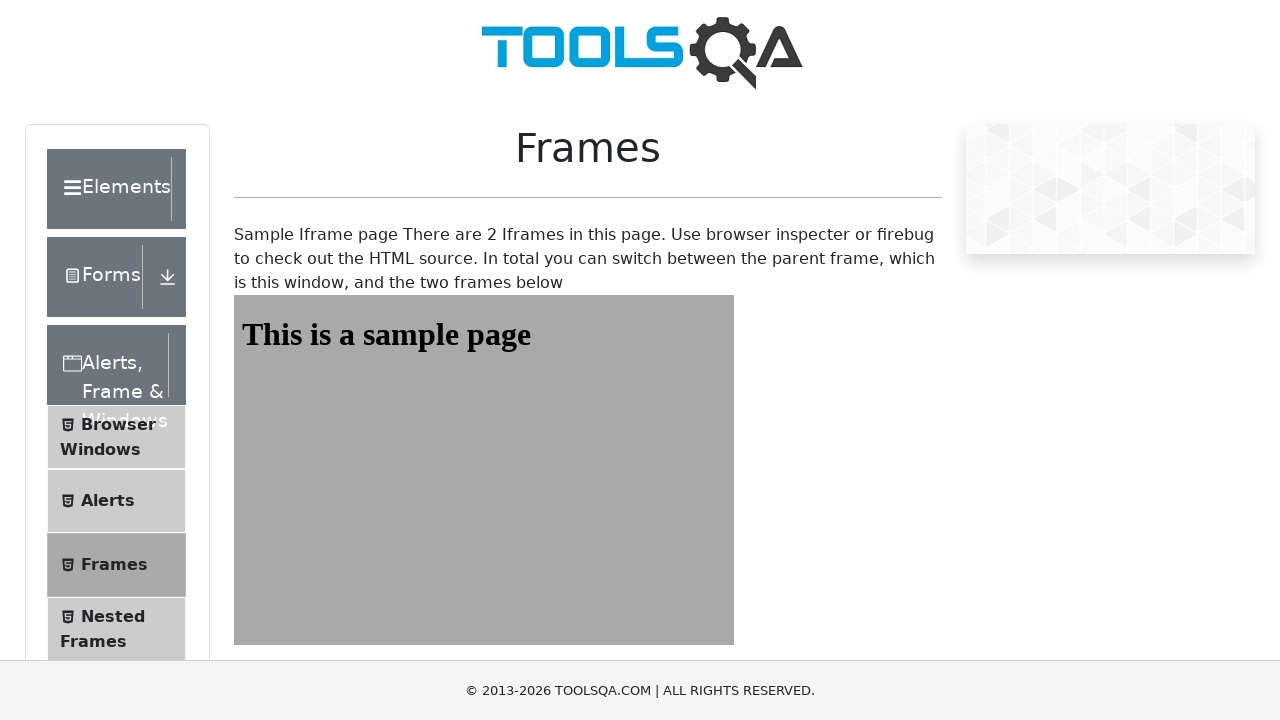

Switched to iframe #frame1
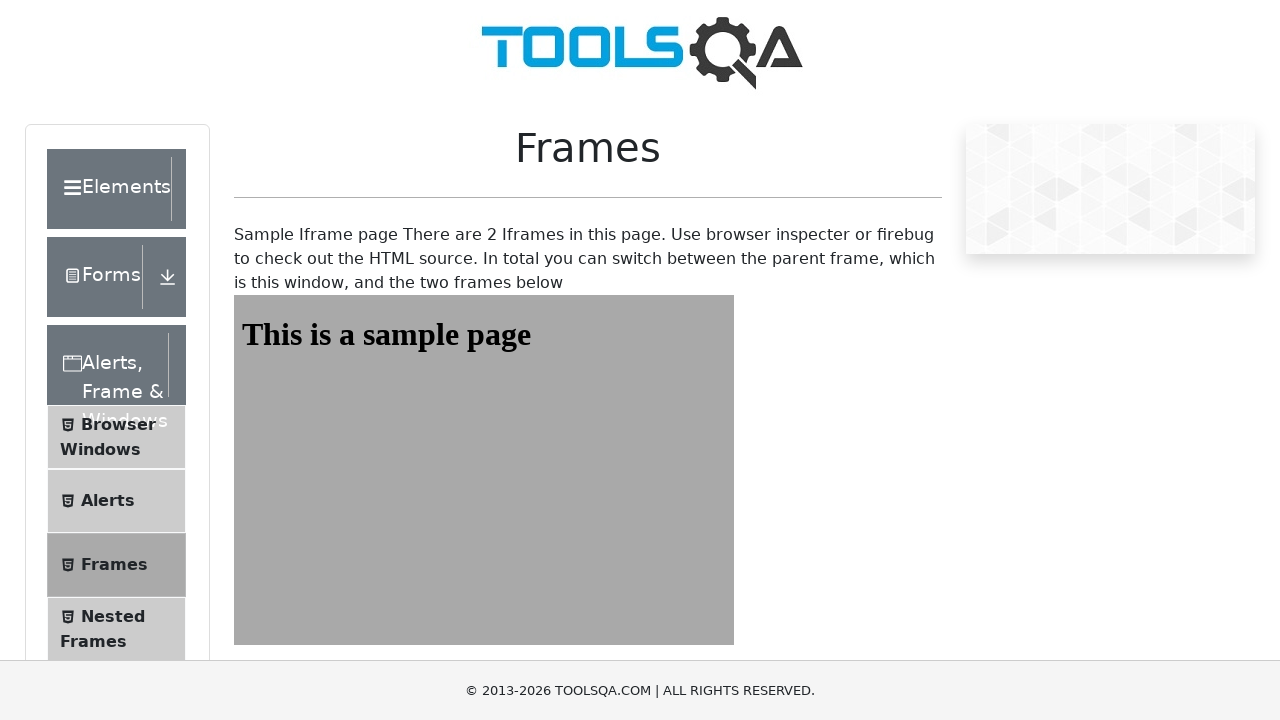

Retrieved heading text from frame: 'This is a sample page'
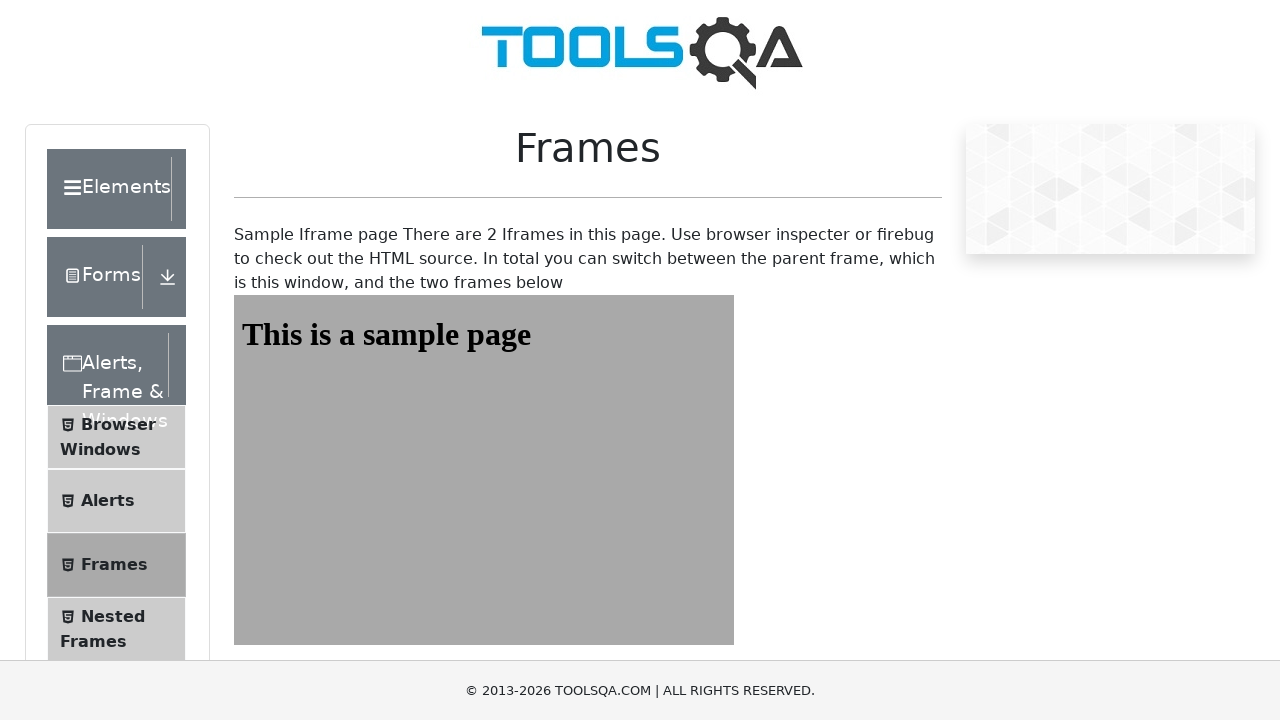

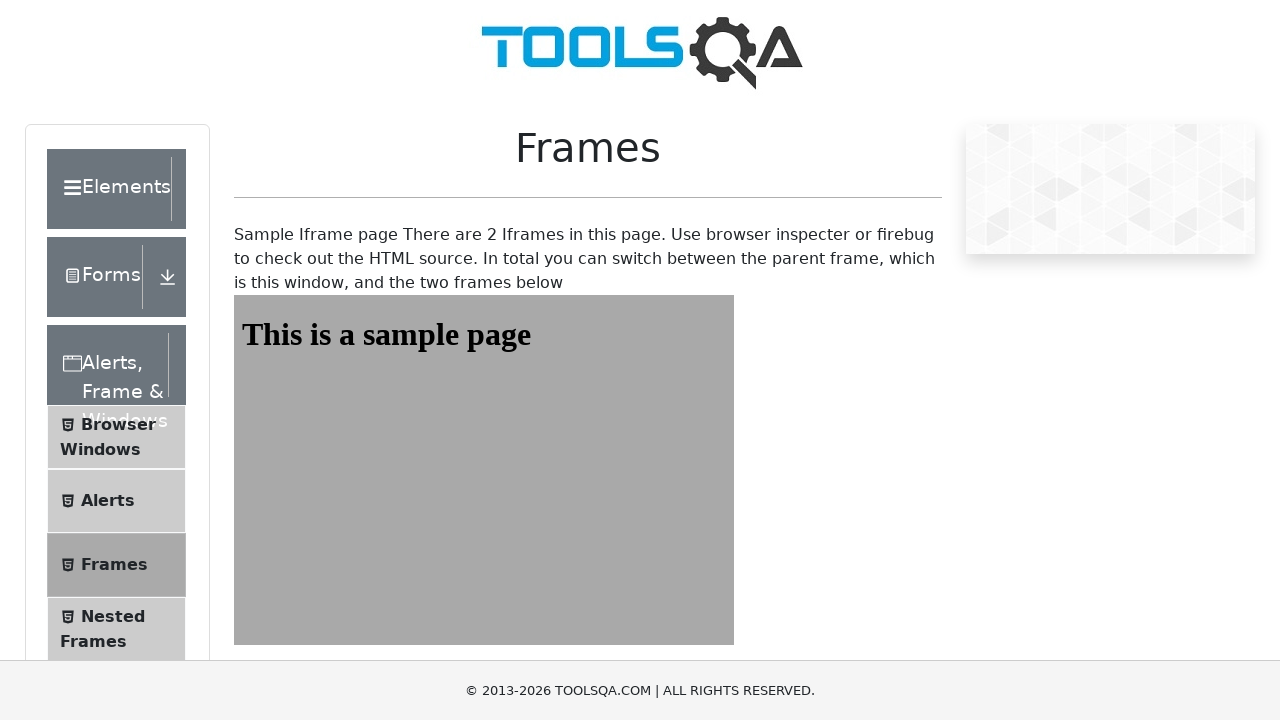